Navigates to a test page and clicks the JavaScript exception button to generate a stack trace

Starting URL: https://www.selenium.dev/selenium/web/bidi/logEntryAdded.html

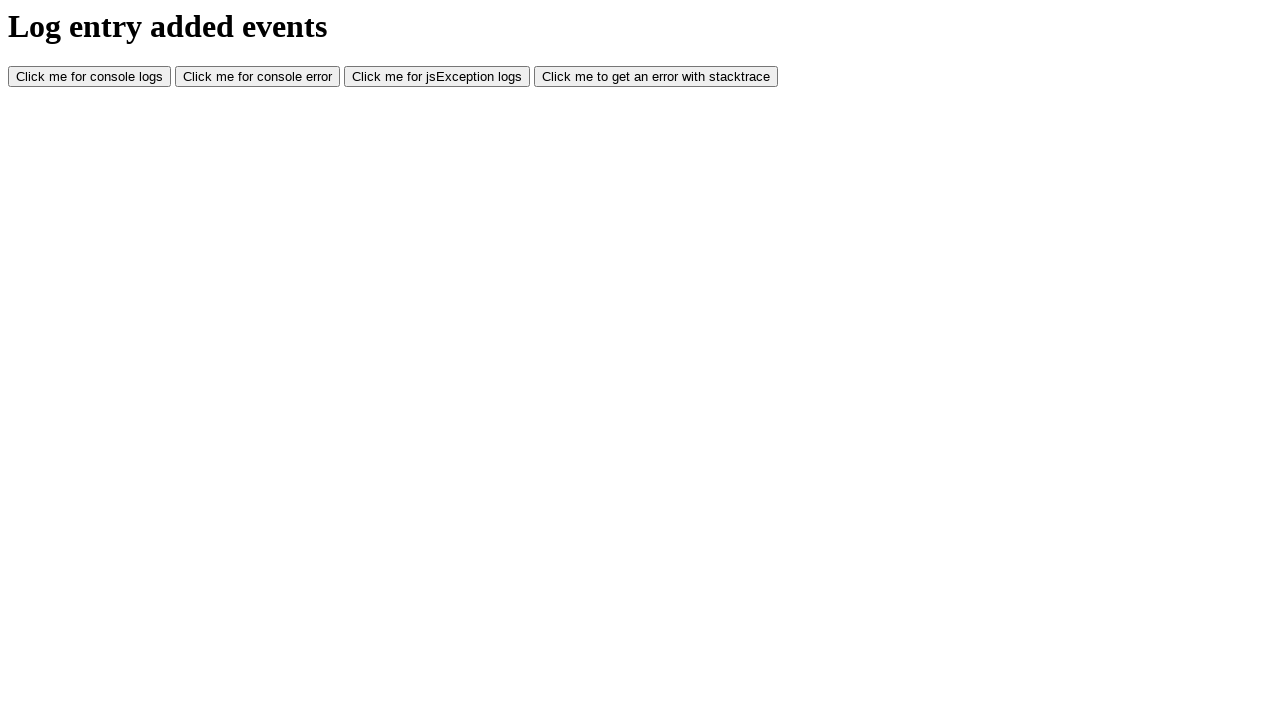

Navigated to log entry test page
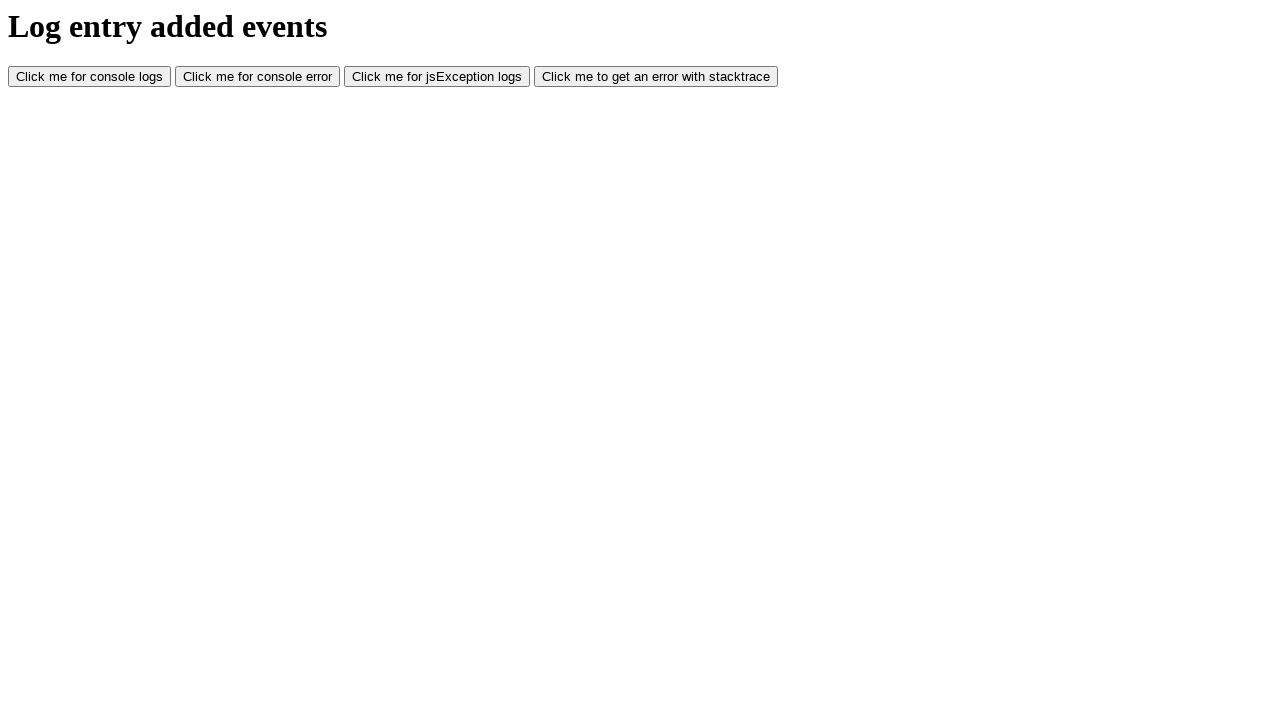

Clicked JavaScript exception button to generate stack trace at (437, 77) on #jsException
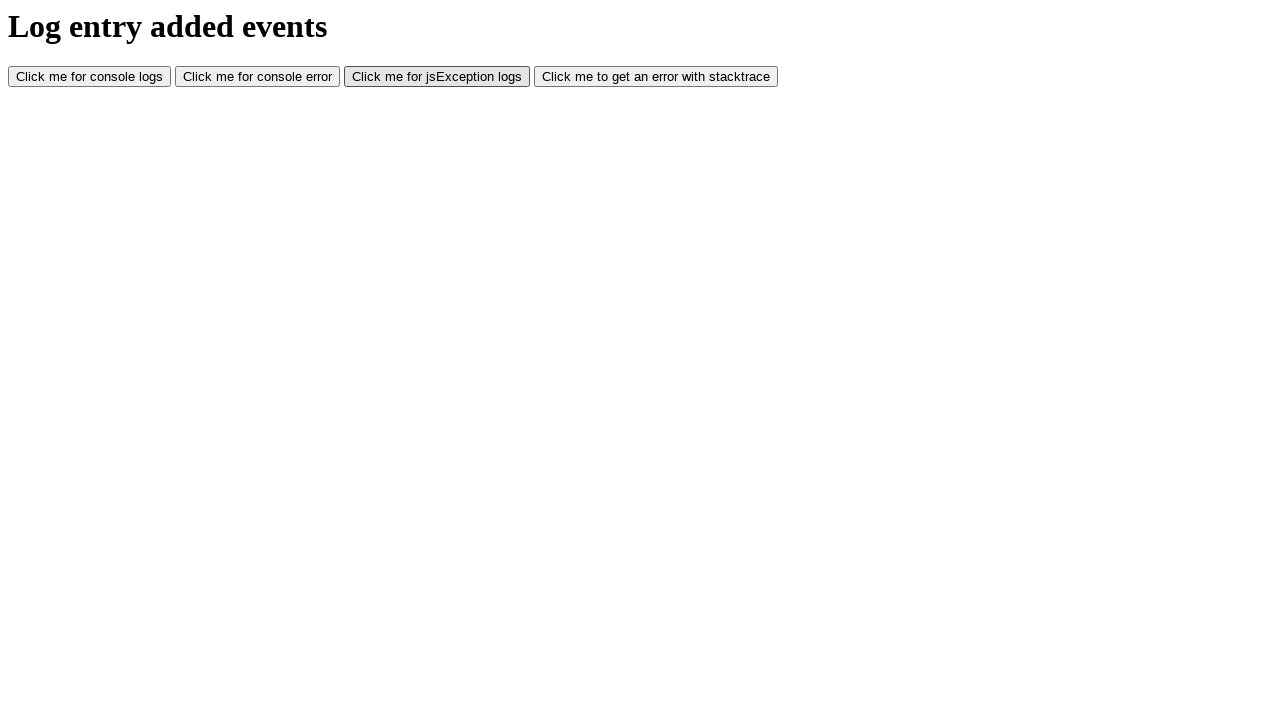

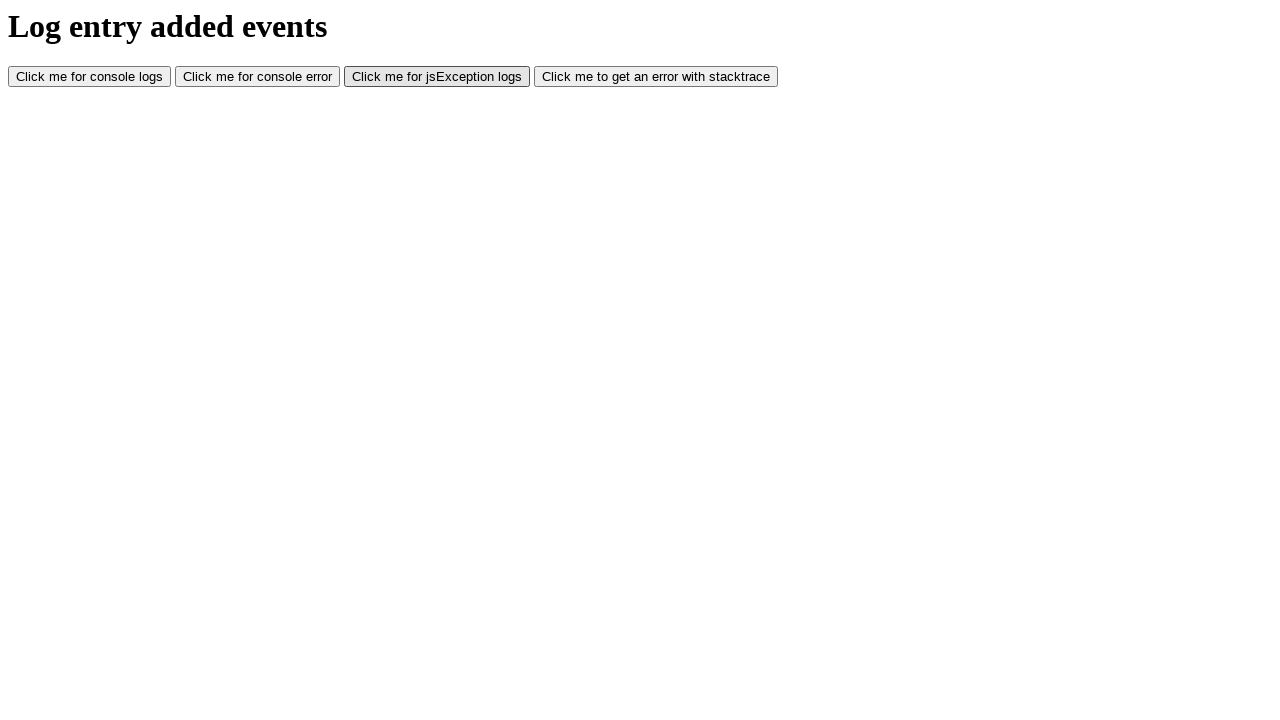